Tests modal functionality by clicking a button to open a modal and reading its content

Starting URL: https://practice-automation.com/modals/

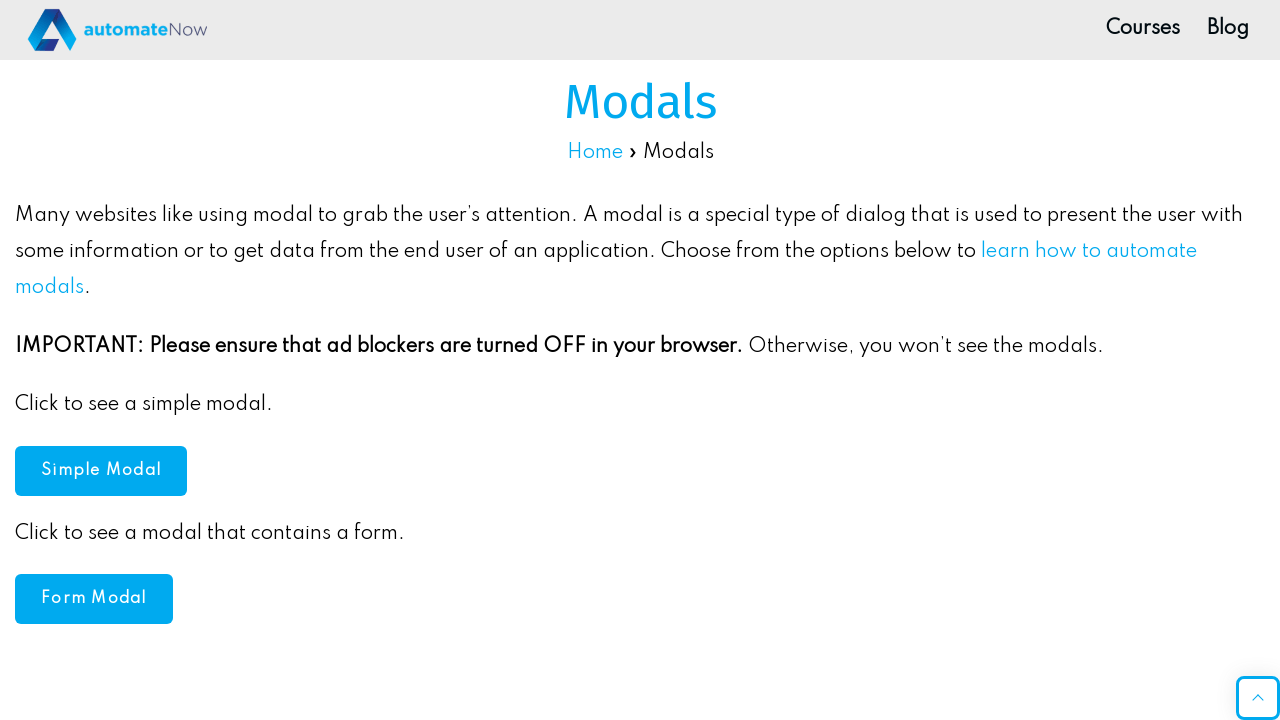

Clicked button to open simple modal at (101, 470) on #simpleModal
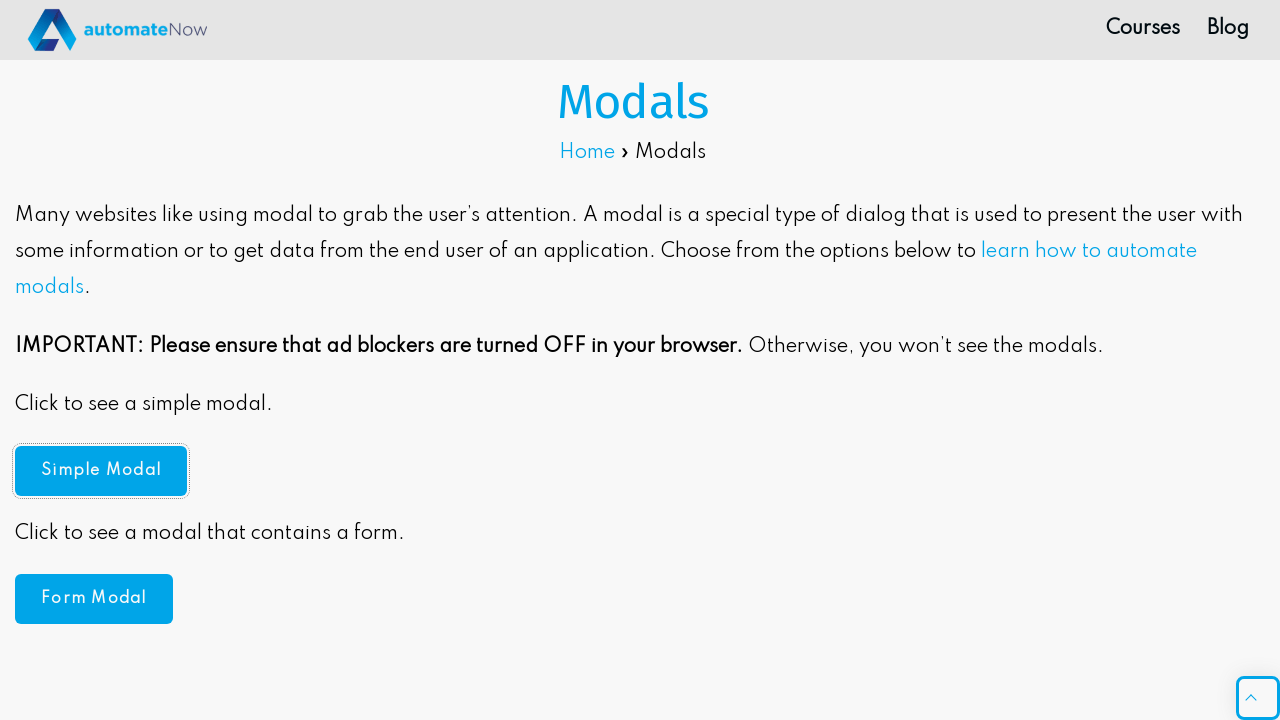

Modal became visible
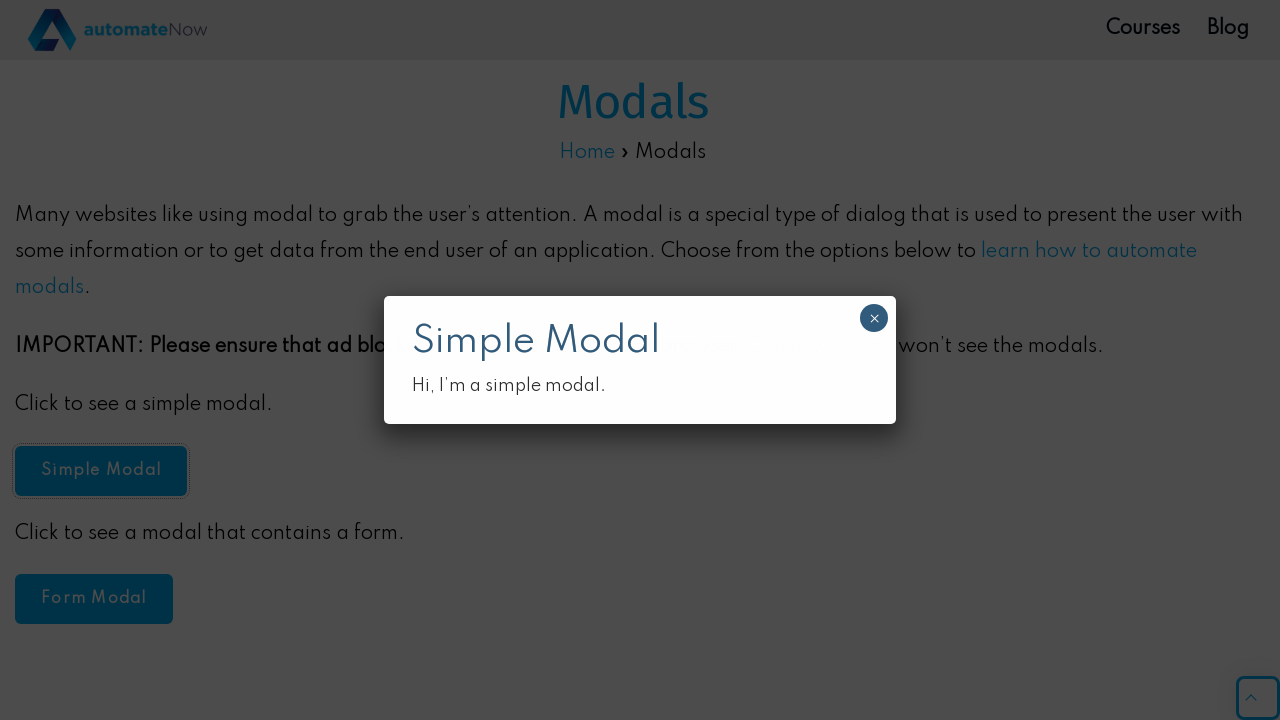

Retrieved text content from modal
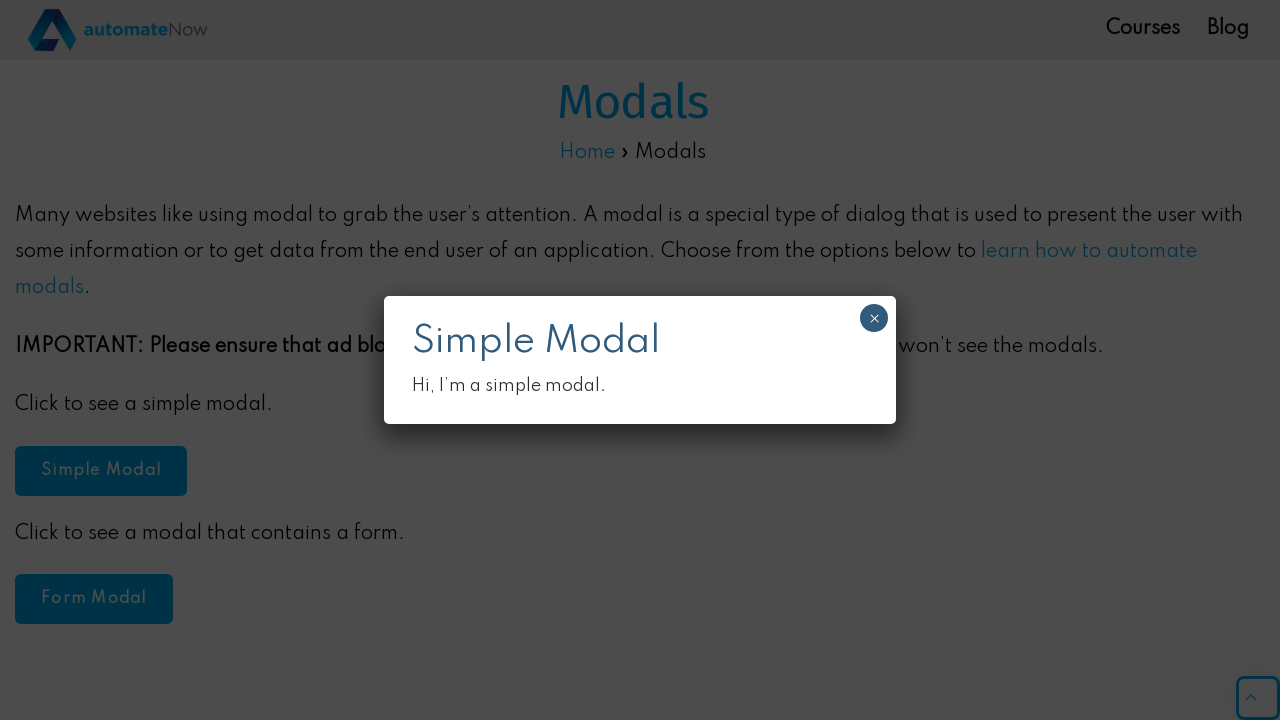

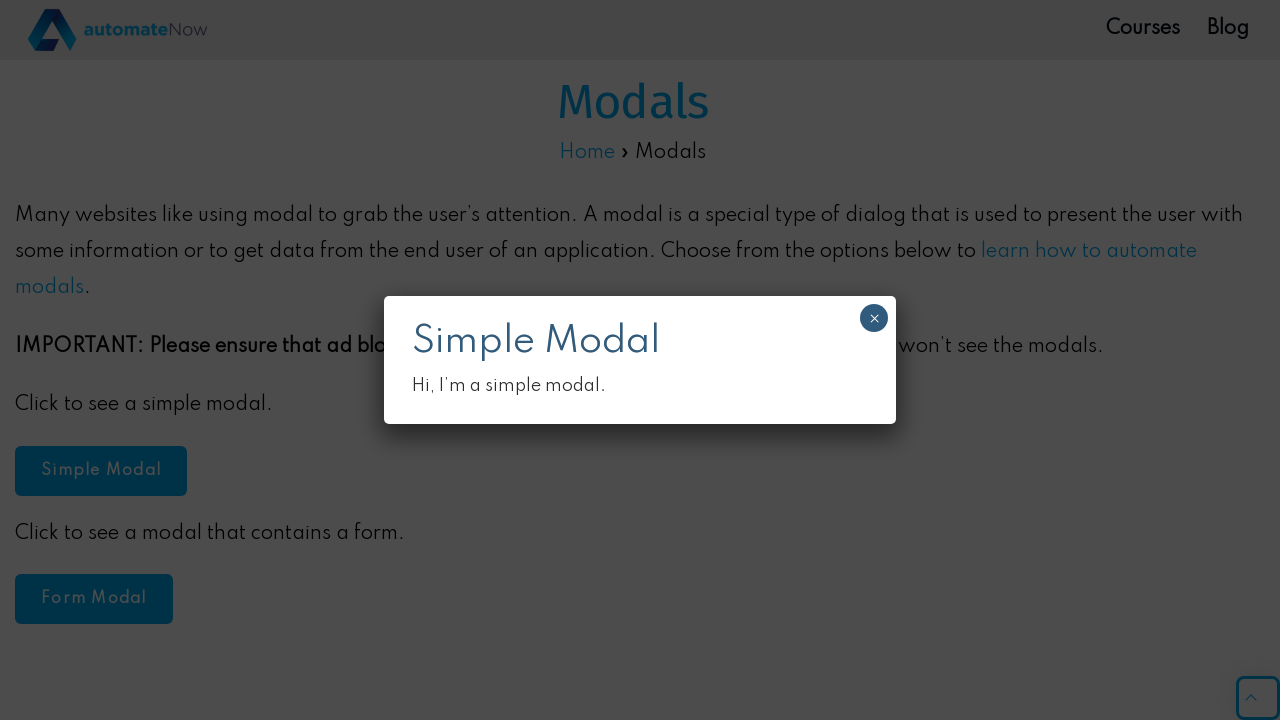